Tests filtering to display only active (incomplete) todo items.

Starting URL: https://demo.playwright.dev/todomvc

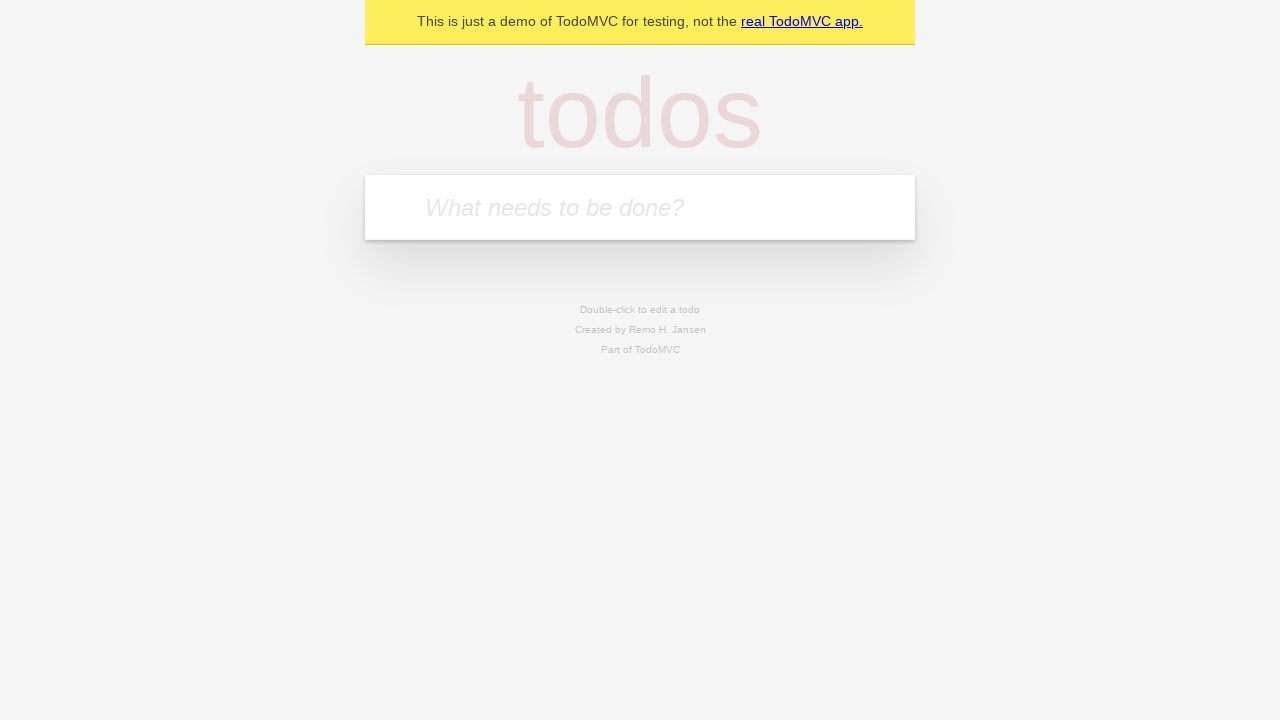

Filled todo input with 'buy some cheese' on internal:attr=[placeholder="What needs to be done?"i]
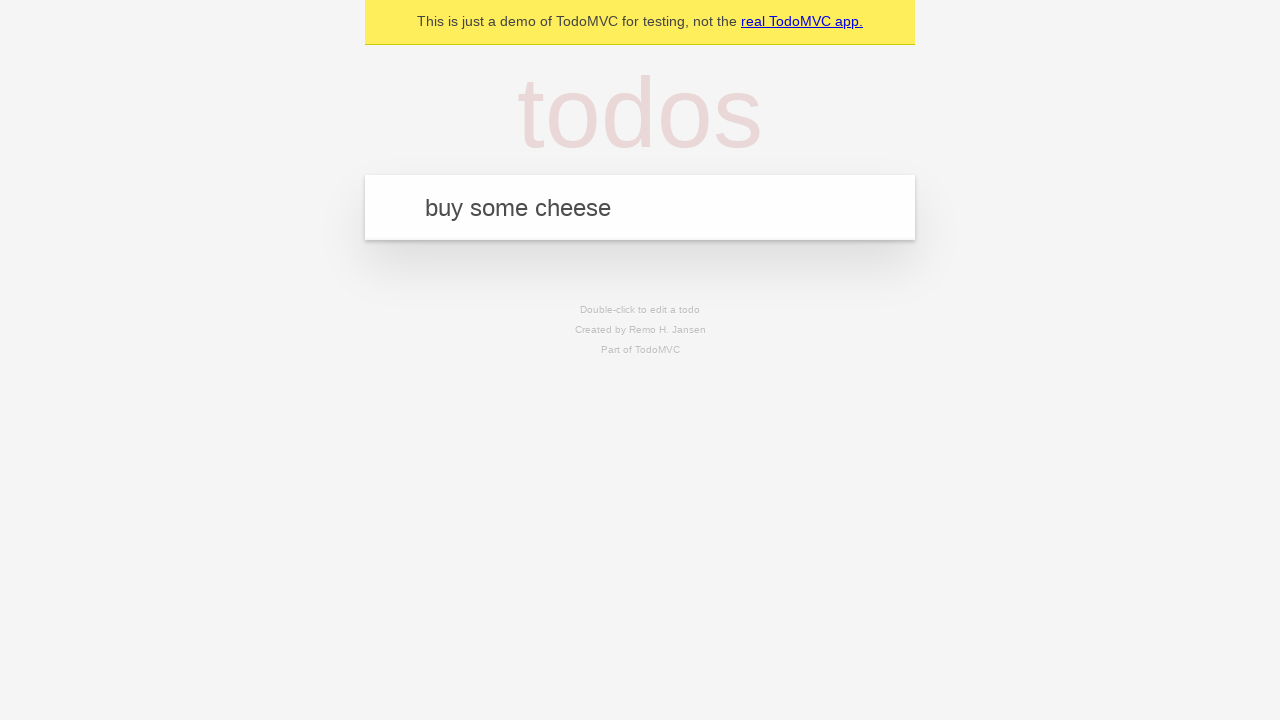

Pressed Enter to create first todo on internal:attr=[placeholder="What needs to be done?"i]
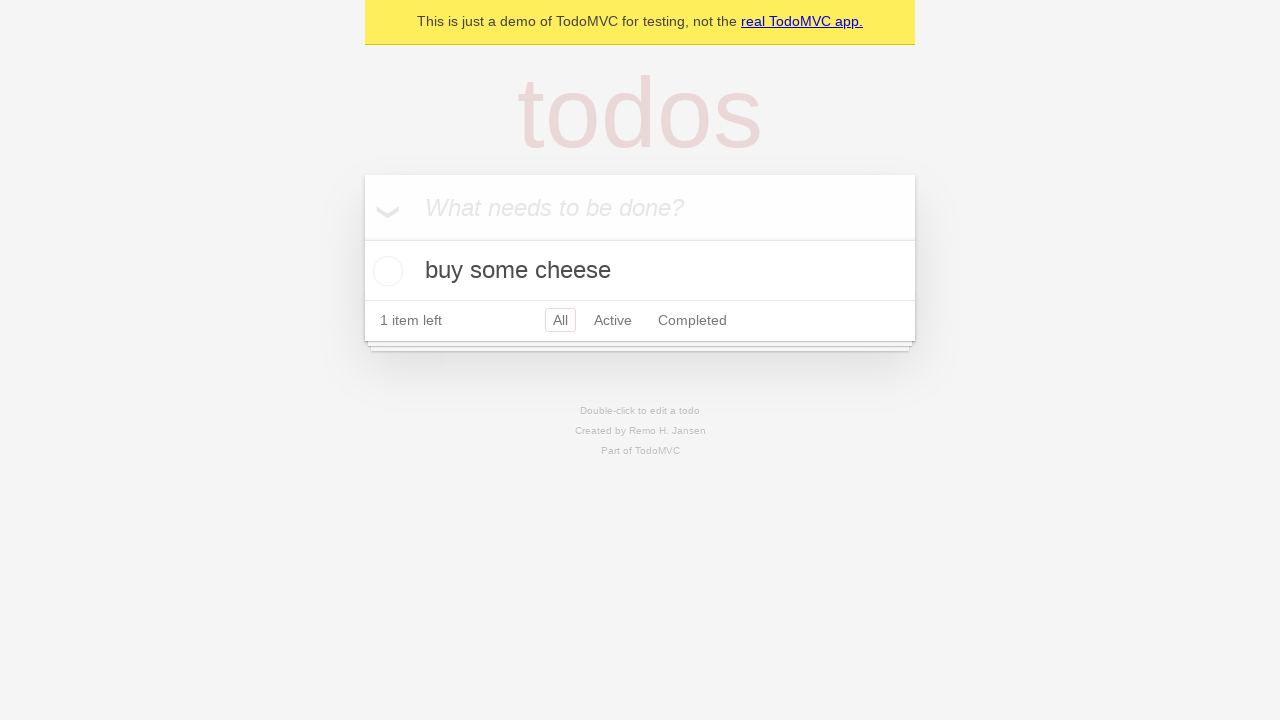

Filled todo input with 'feed the cat' on internal:attr=[placeholder="What needs to be done?"i]
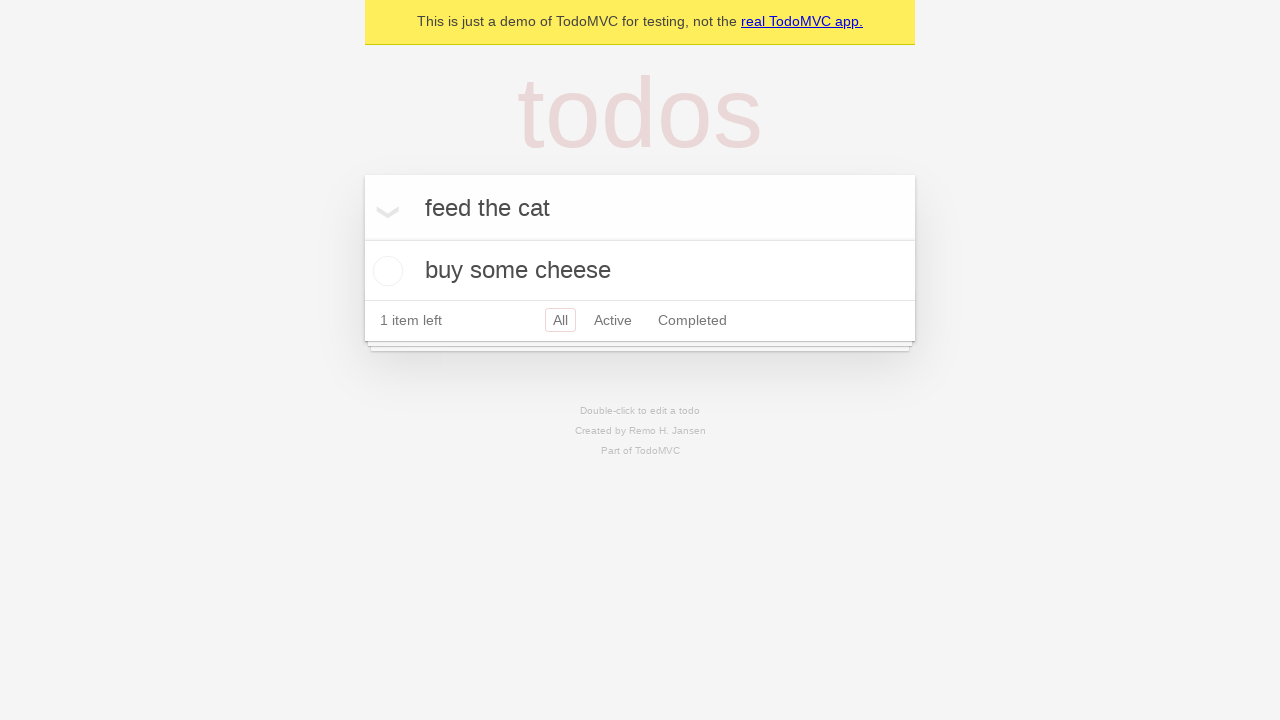

Pressed Enter to create second todo on internal:attr=[placeholder="What needs to be done?"i]
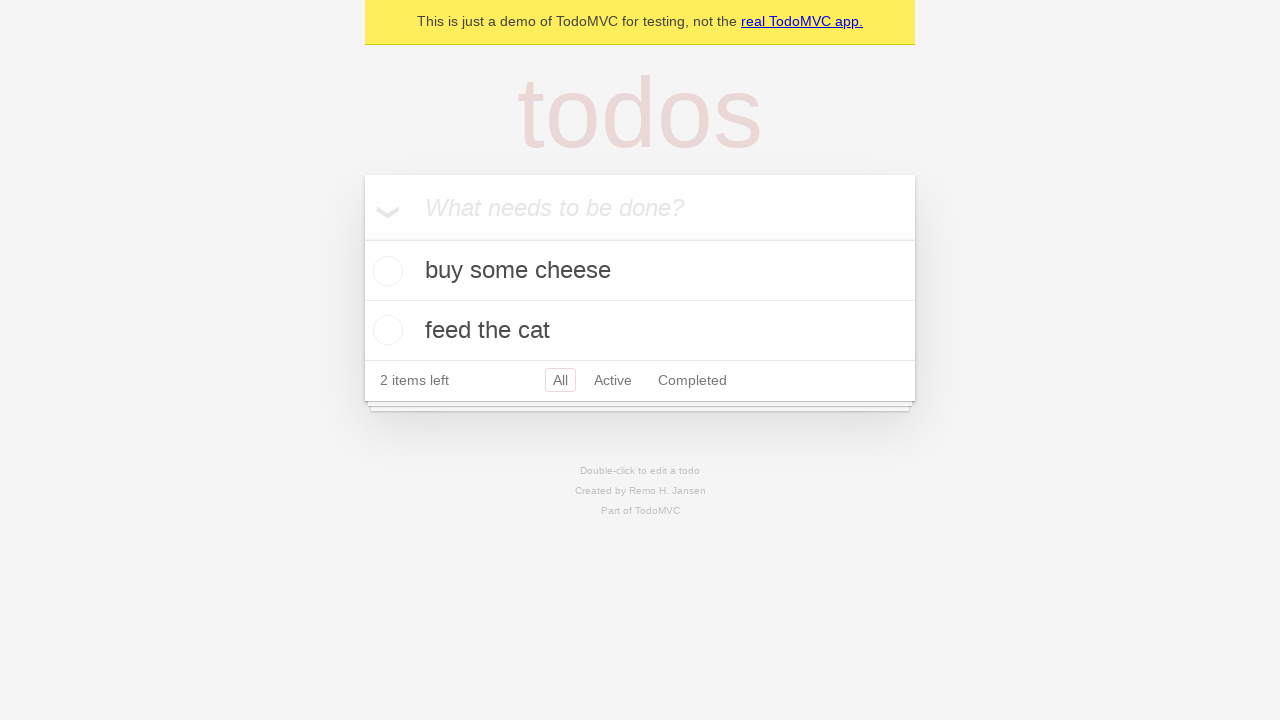

Filled todo input with 'book a doctors appointment' on internal:attr=[placeholder="What needs to be done?"i]
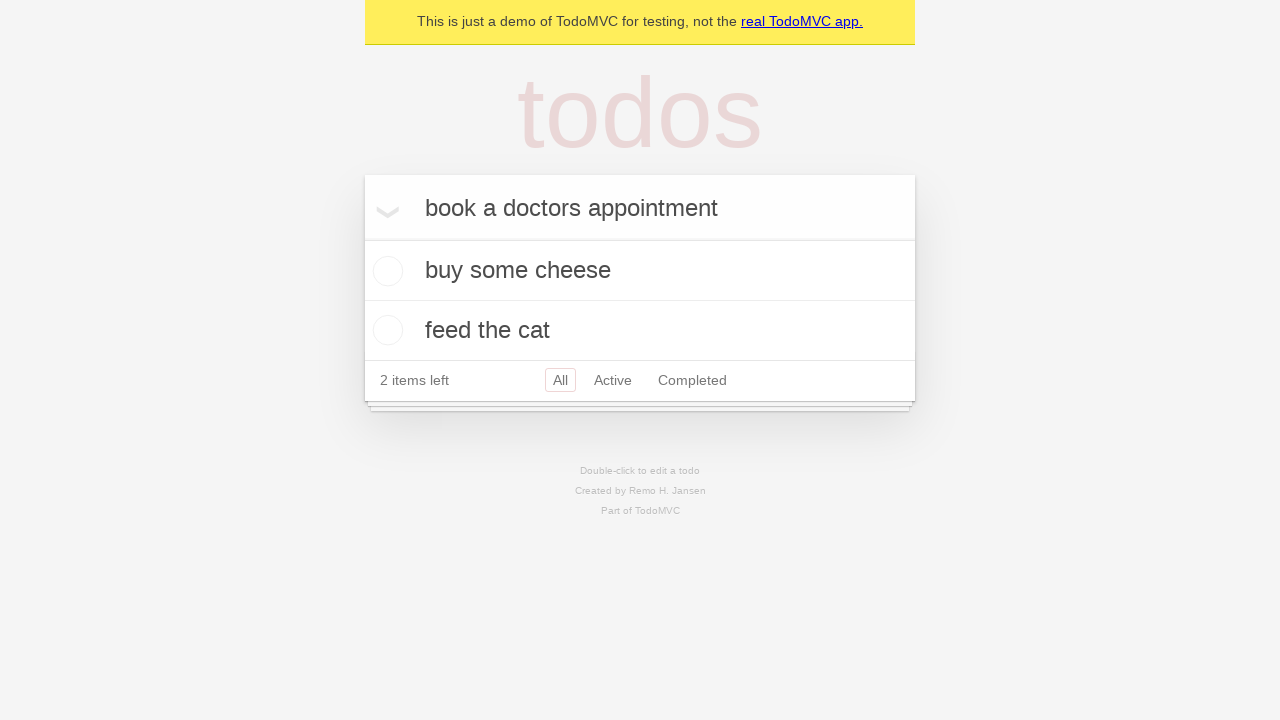

Pressed Enter to create third todo on internal:attr=[placeholder="What needs to be done?"i]
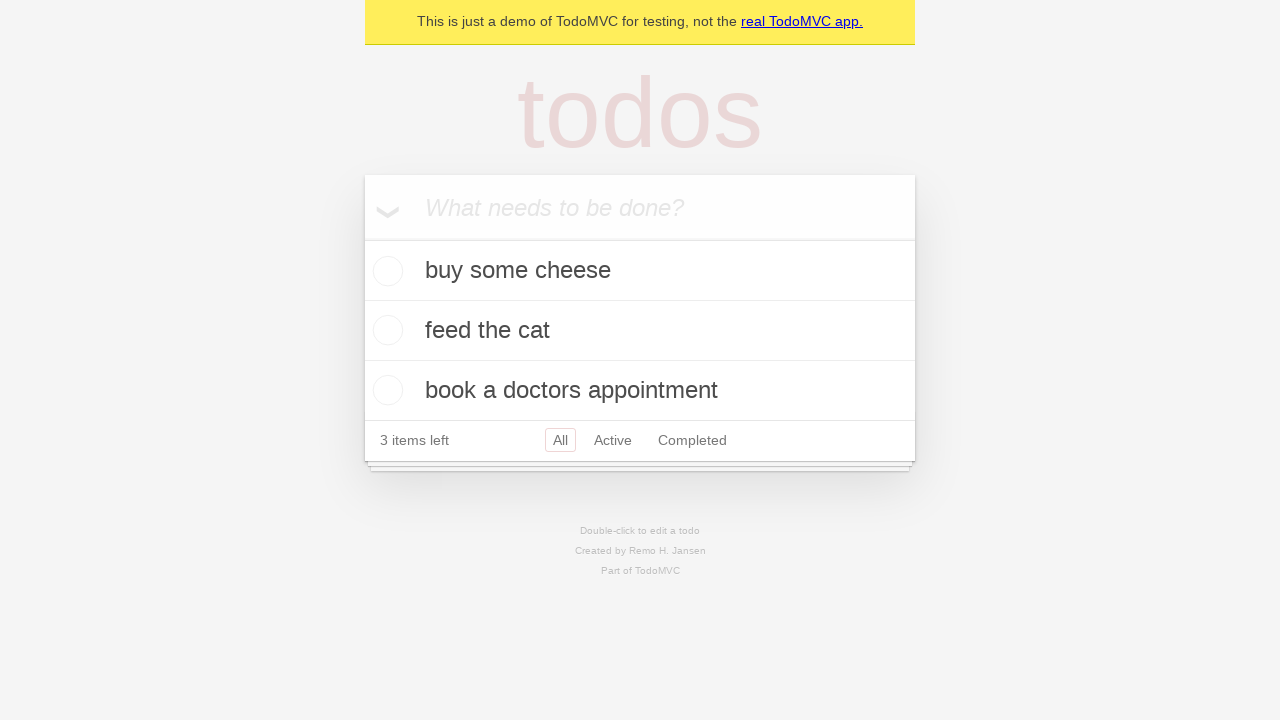

Checked second todo item as completed at (385, 330) on .todo-list li .toggle >> nth=1
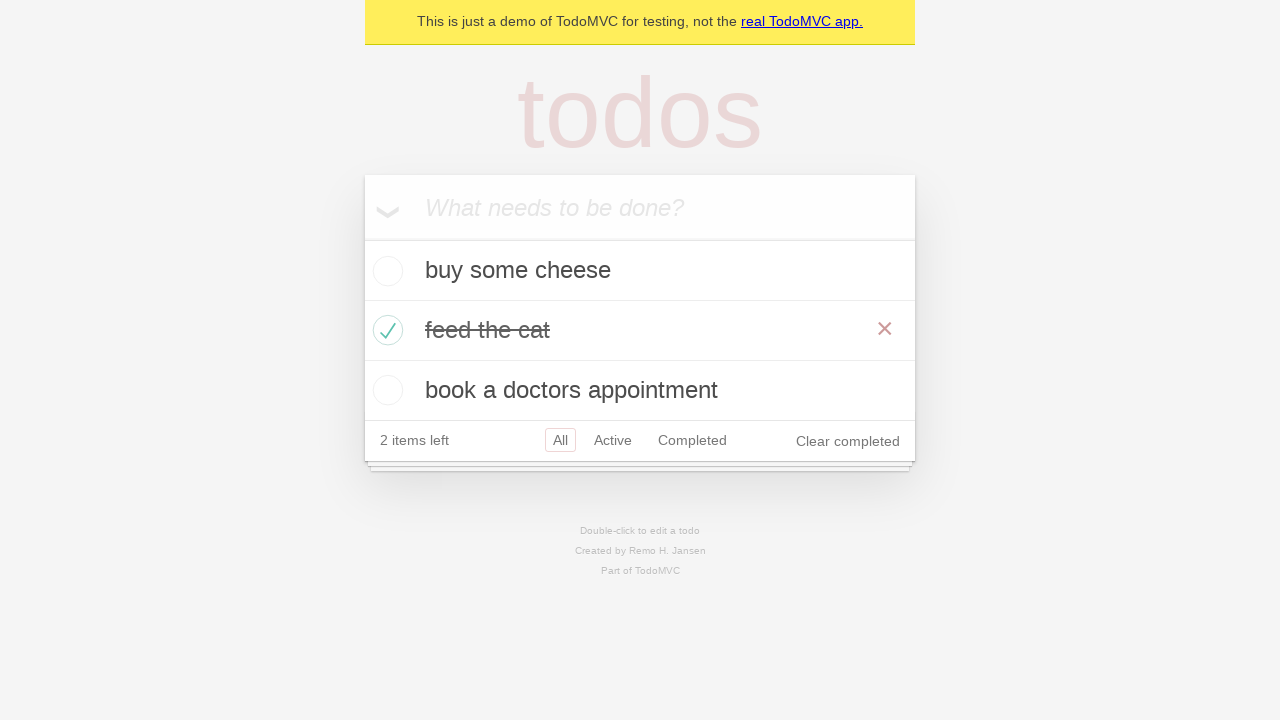

Clicked Active filter to show only incomplete items at (613, 440) on internal:role=link[name="Active"i]
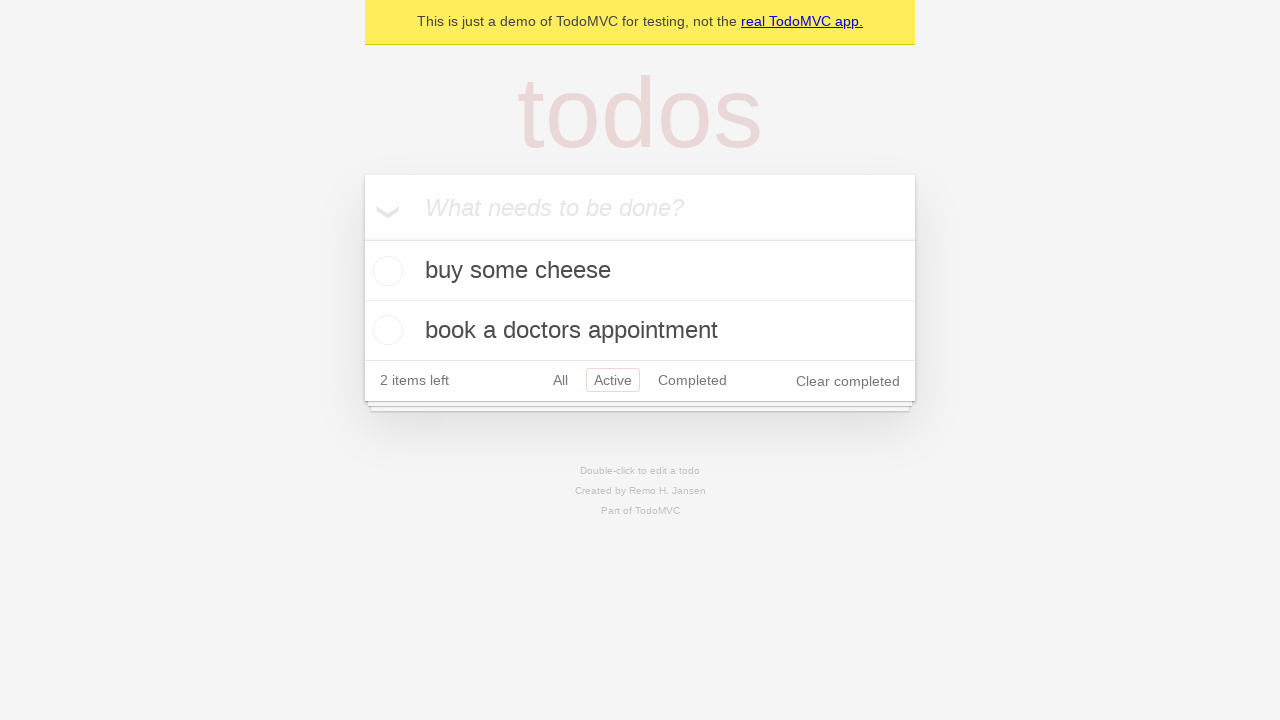

Filtered todo list loaded, showing only active items
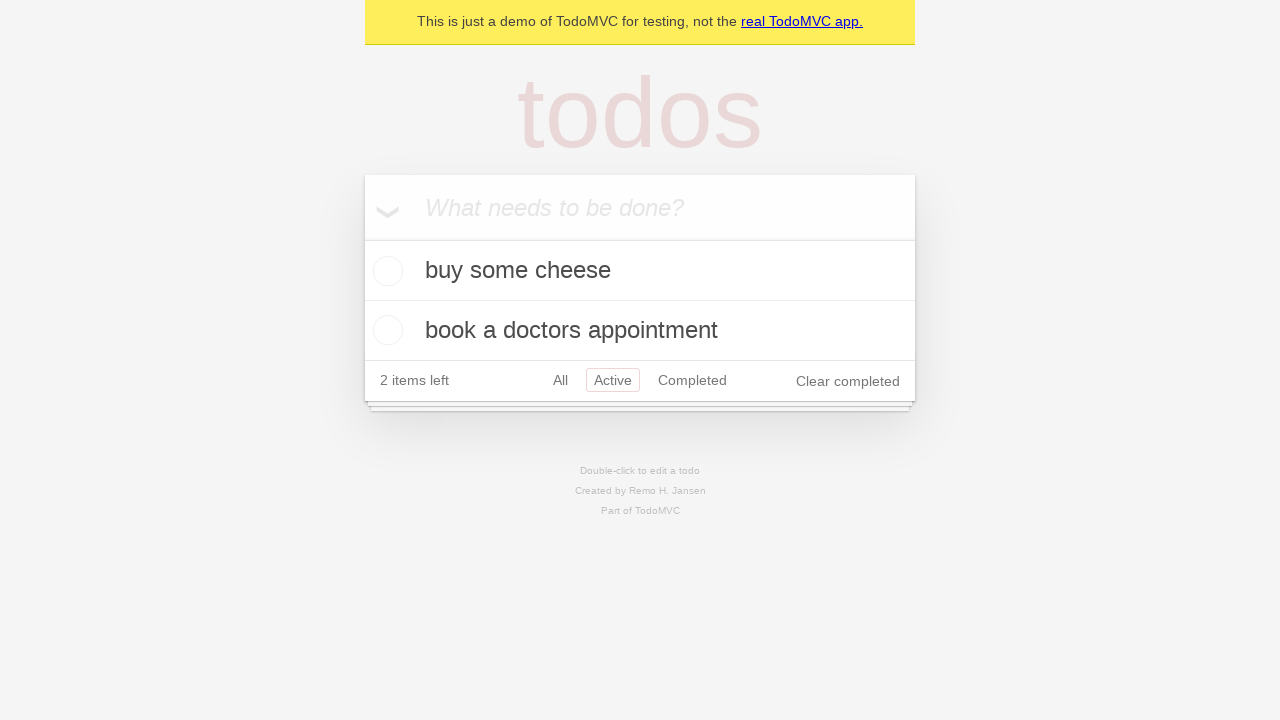

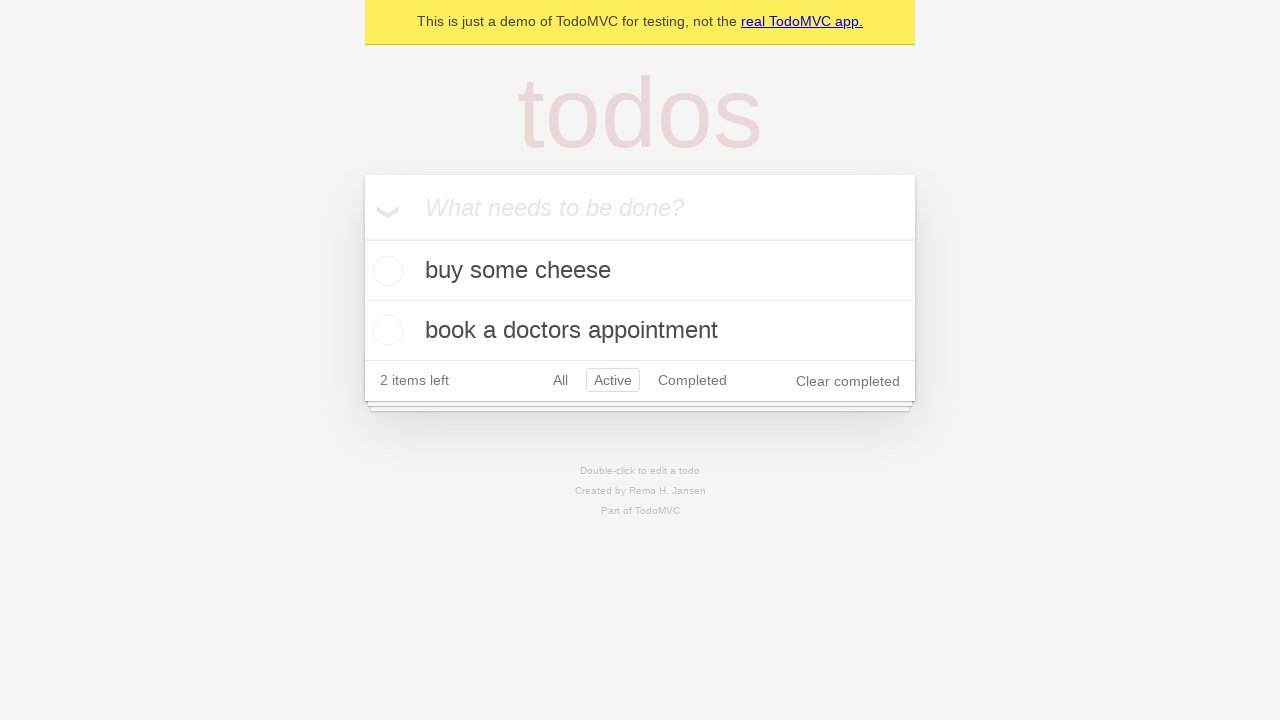